Tests drag and drop functionality within an iframe on the jQuery UI demo page by dragging an element to a droppable area

Starting URL: https://jqueryui.com/droppable/

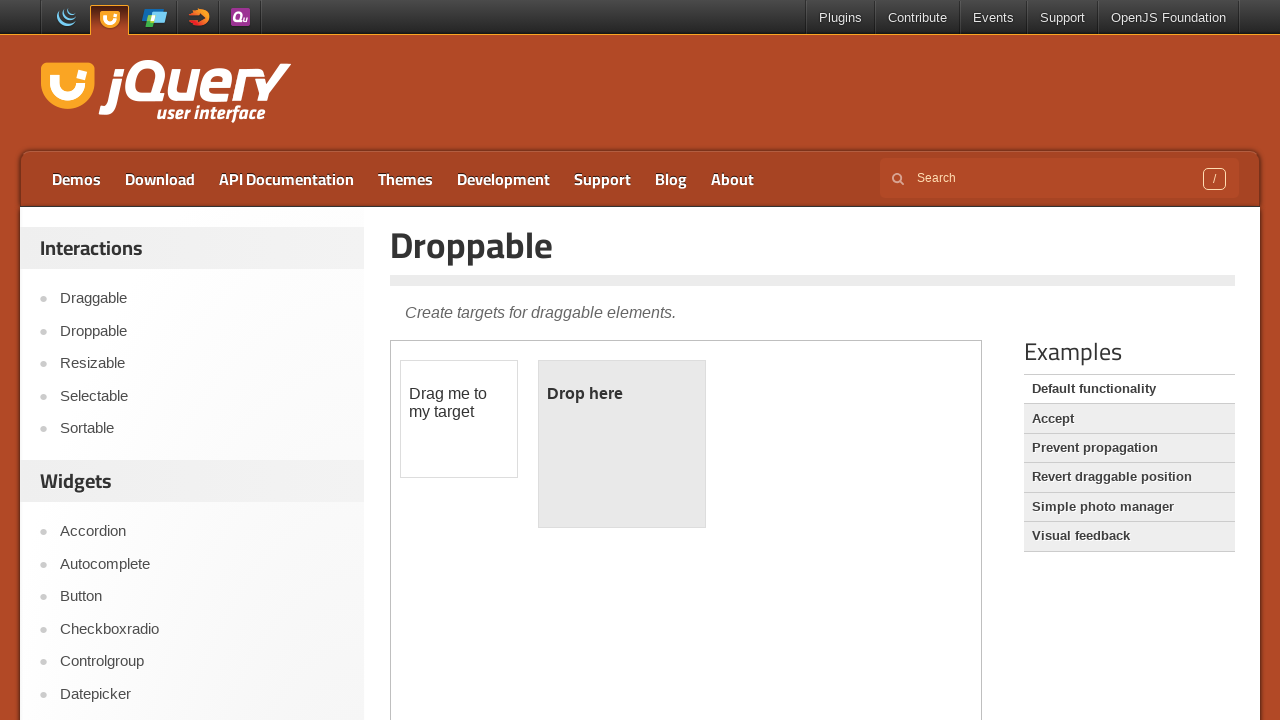

Located the demo iframe containing drag and drop functionality
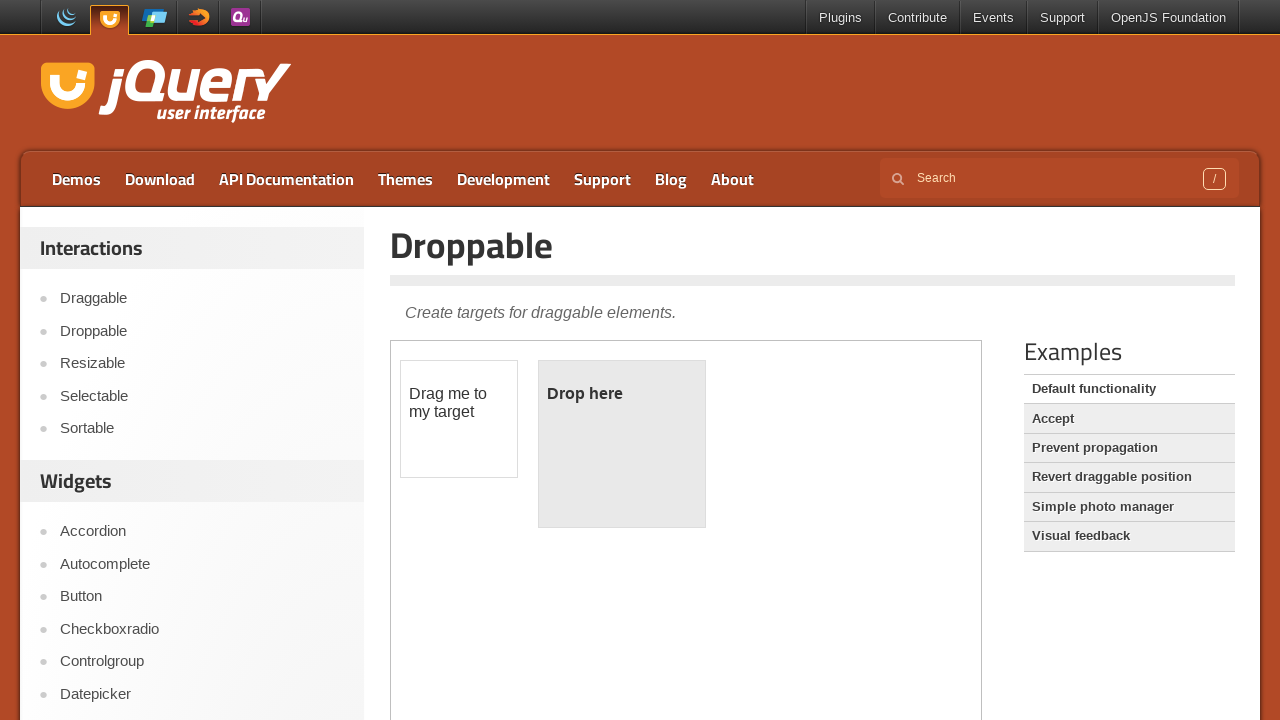

Located the draggable element within the iframe
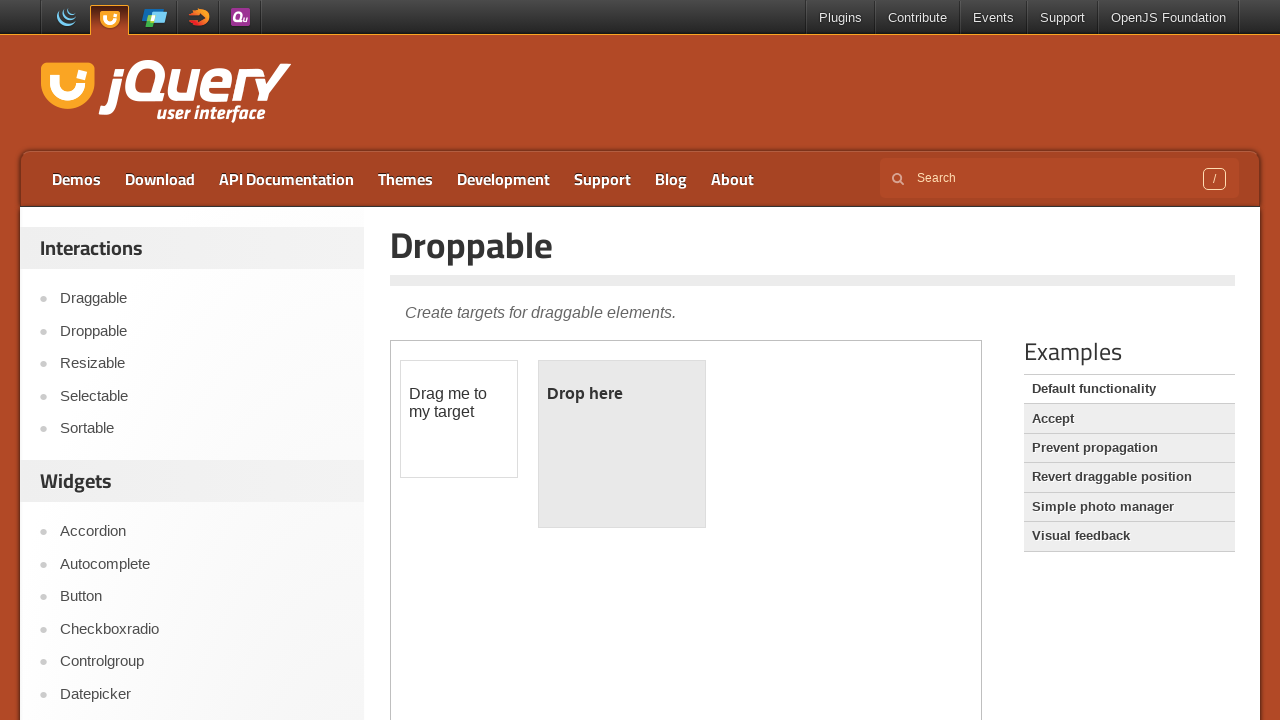

Located the droppable target area within the iframe
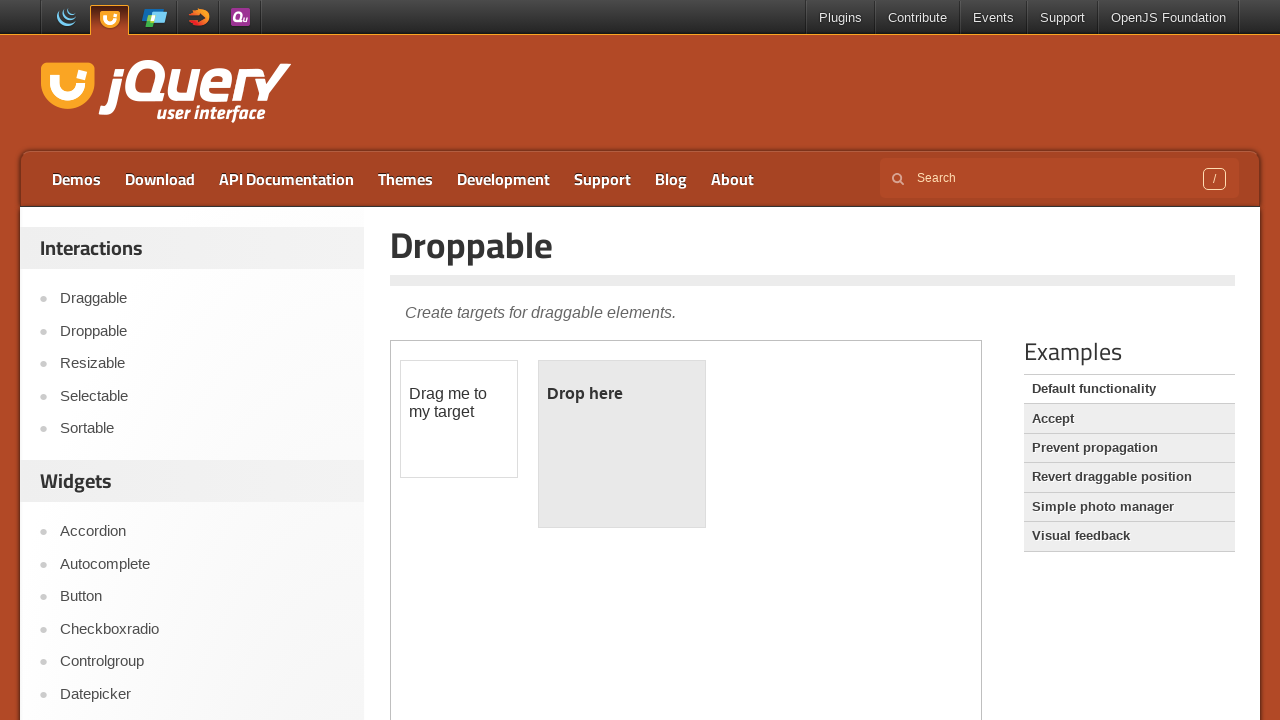

Dragged the draggable element to the droppable area at (622, 444)
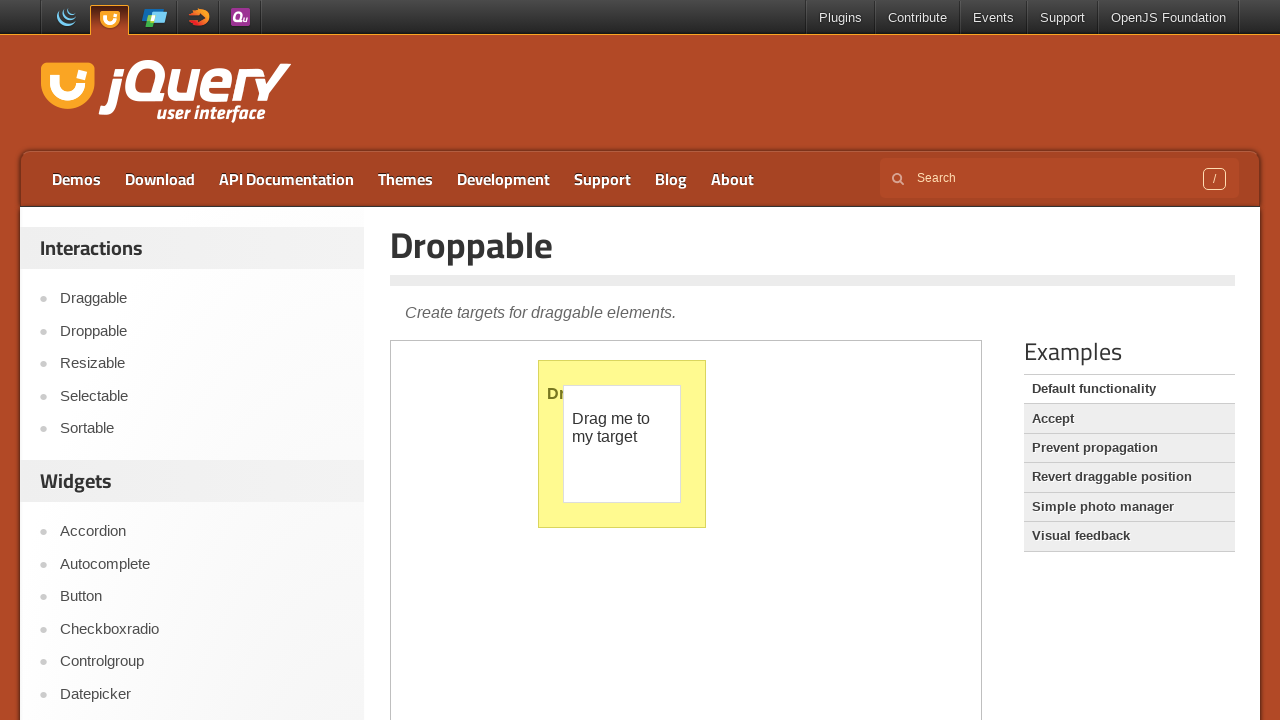

Clicked on the logo link on the main page at (166, 93) on .logo > a
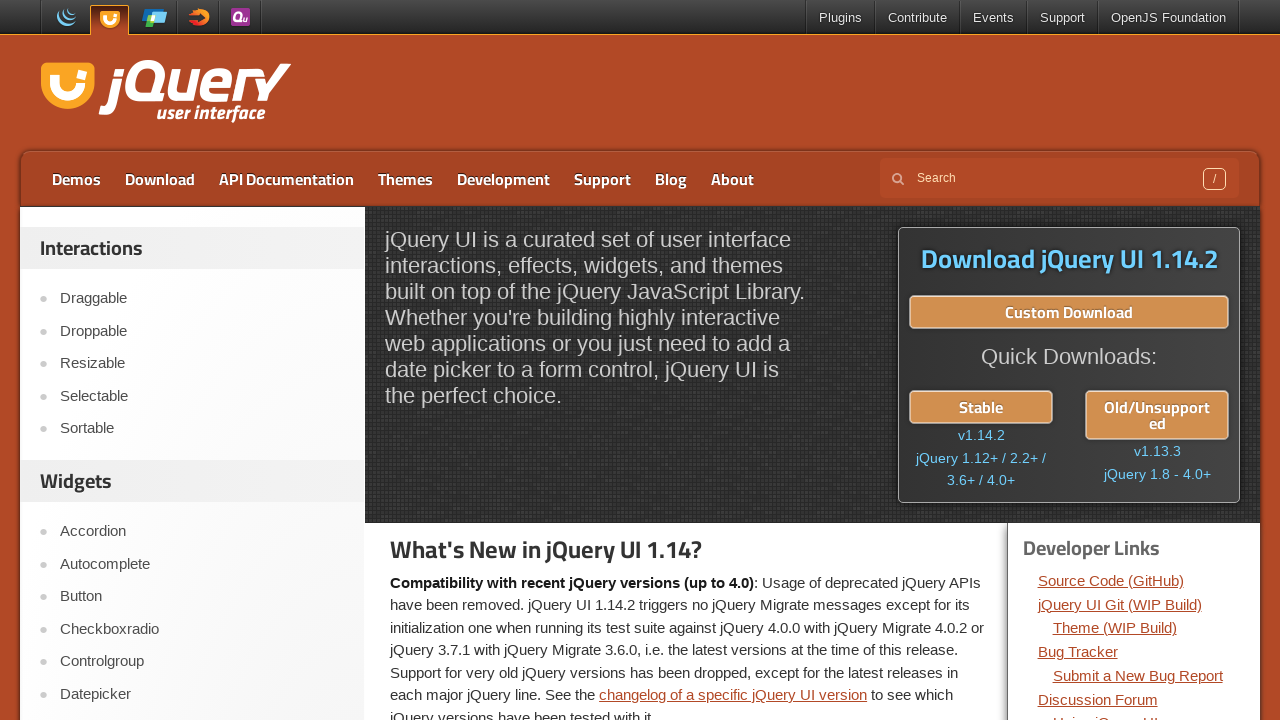

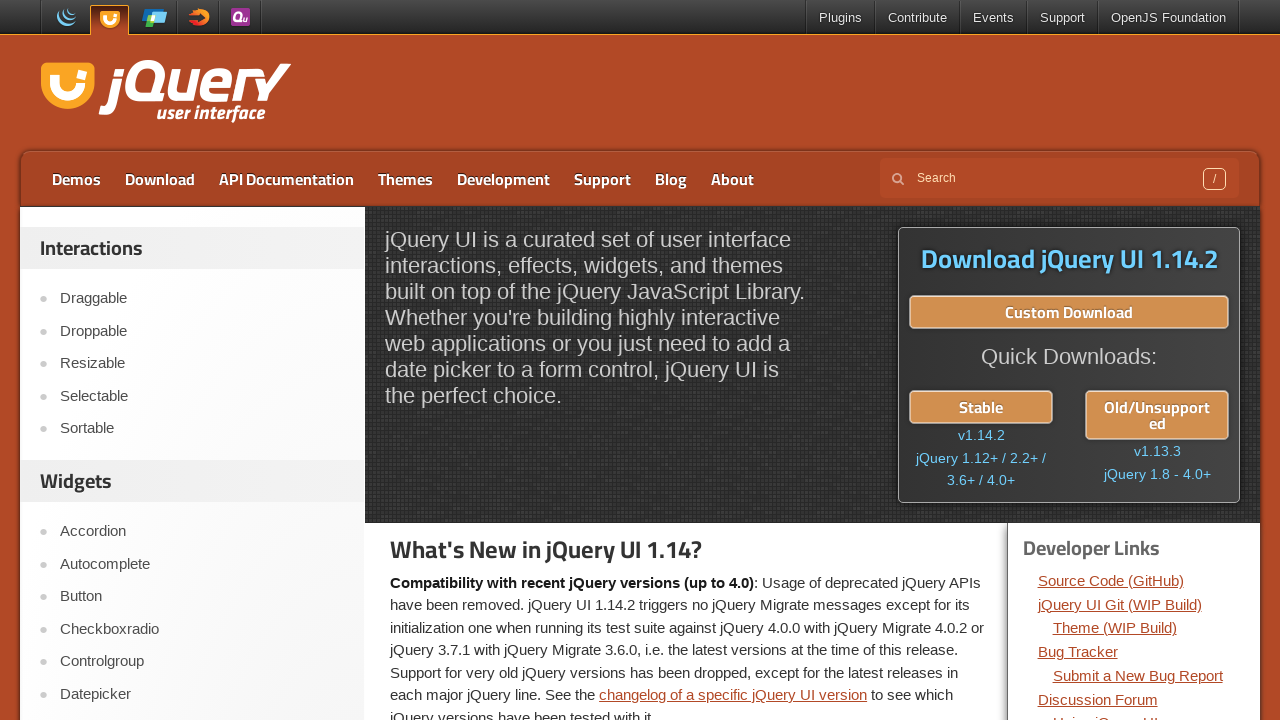